Tests login form validation by submitting with an empty password field and verifying the appropriate error message is displayed

Starting URL: https://www.saucedemo.com

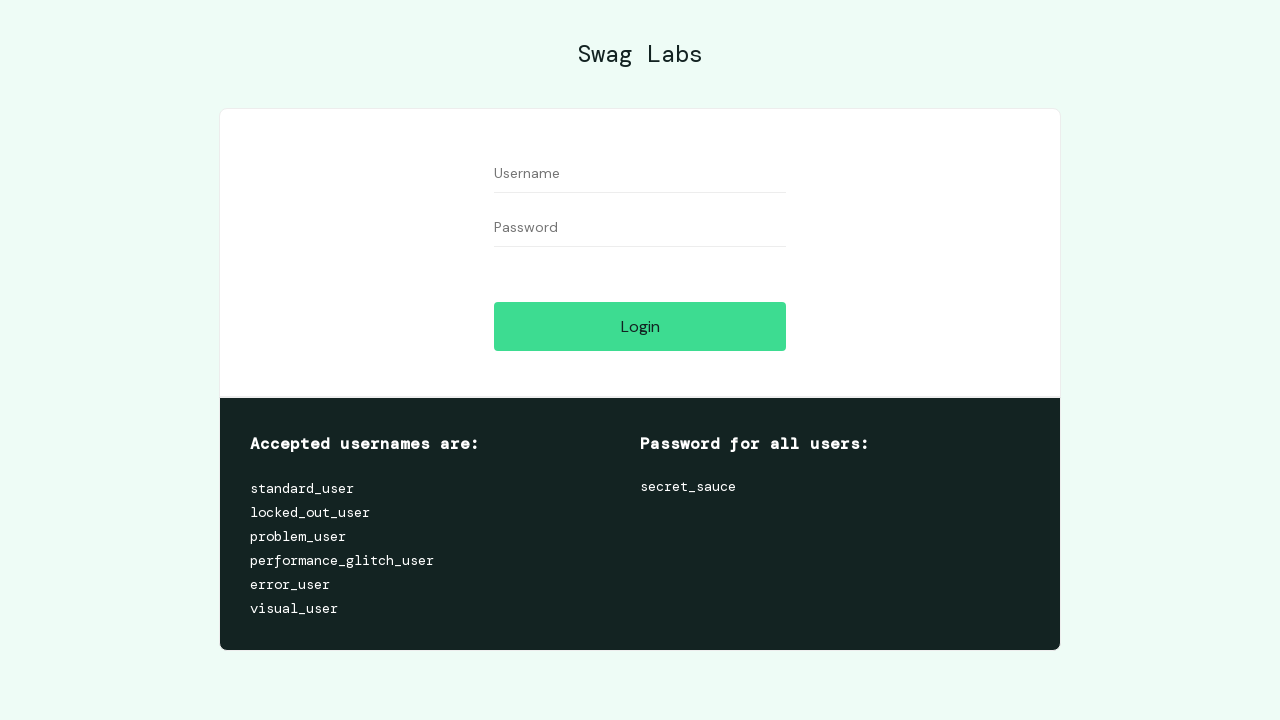

Navigated to Sauce Demo login page
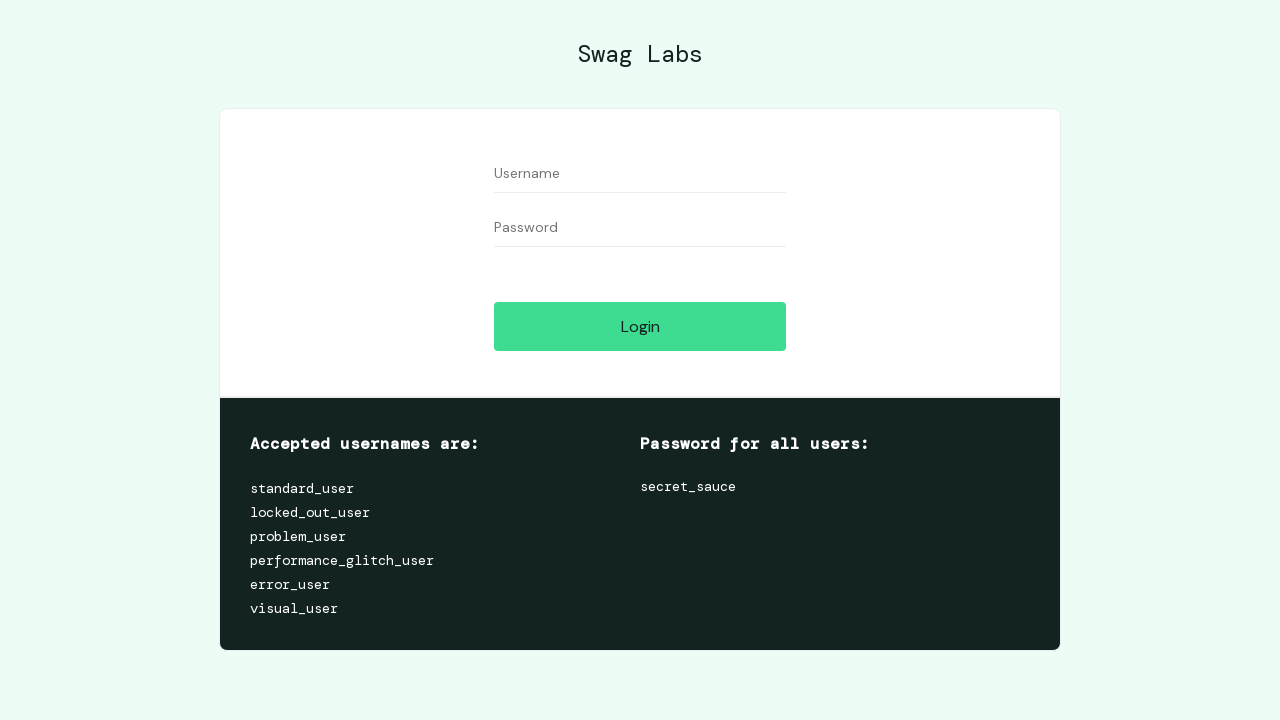

Filled username field with 'standard_user' on #user-name
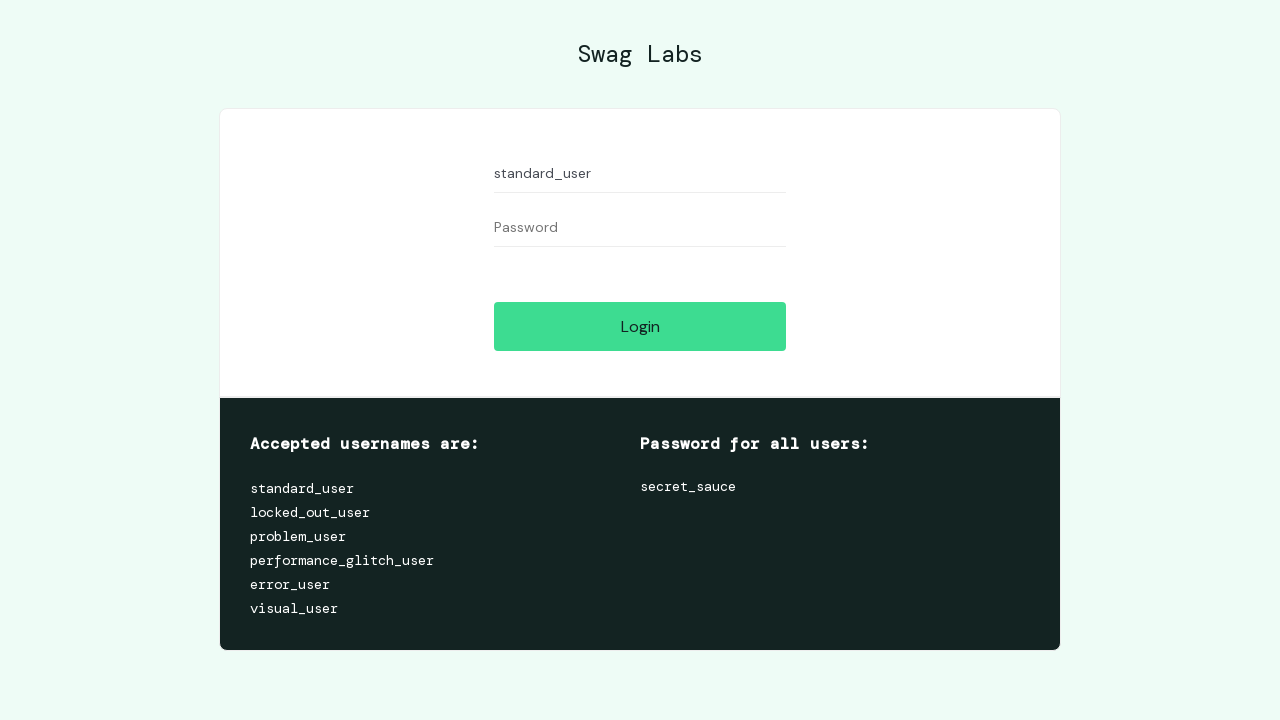

Left password field empty on #password
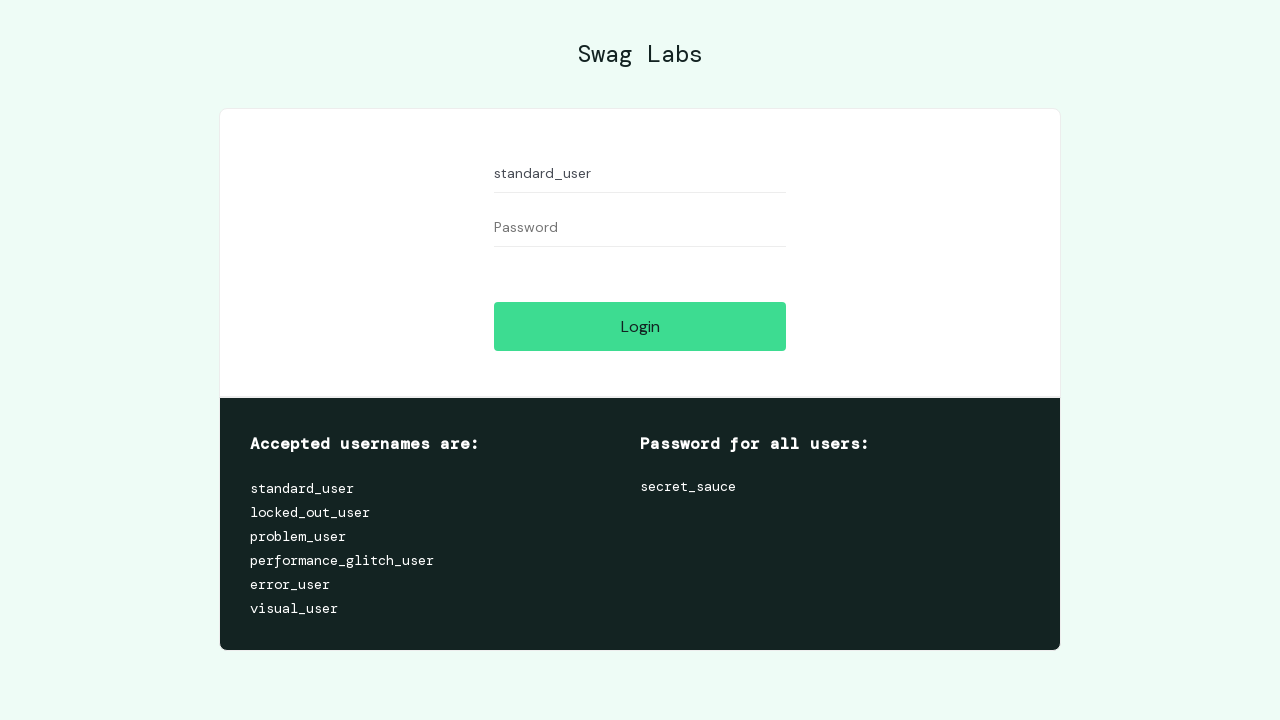

Clicked login button to submit form at (640, 326) on #login-button
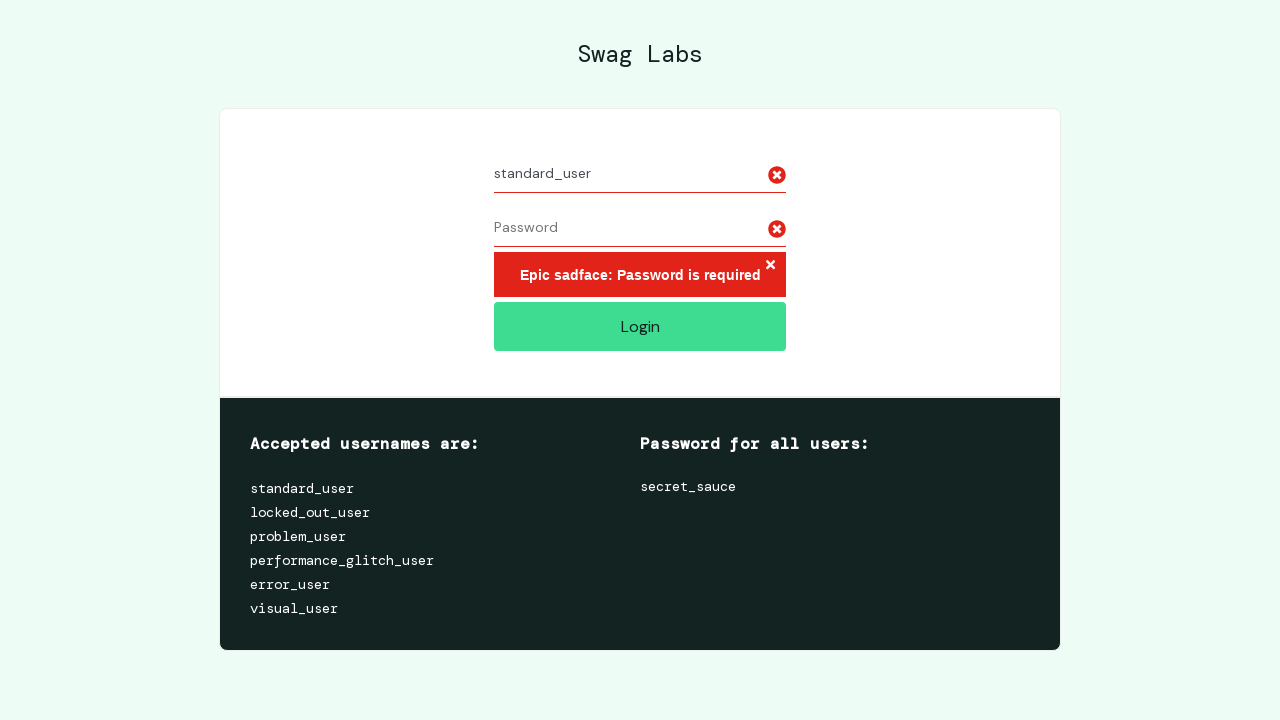

Error message appeared on screen
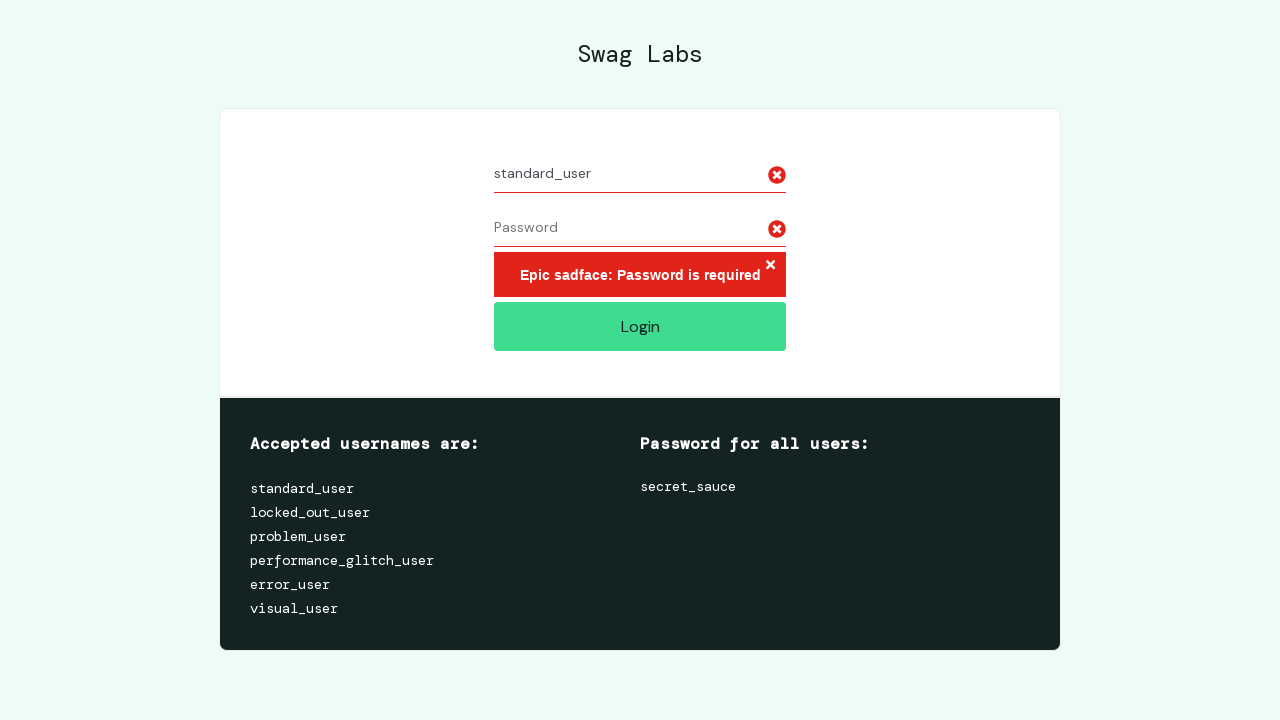

Verified error message text is 'Epic sadface: Password is required'
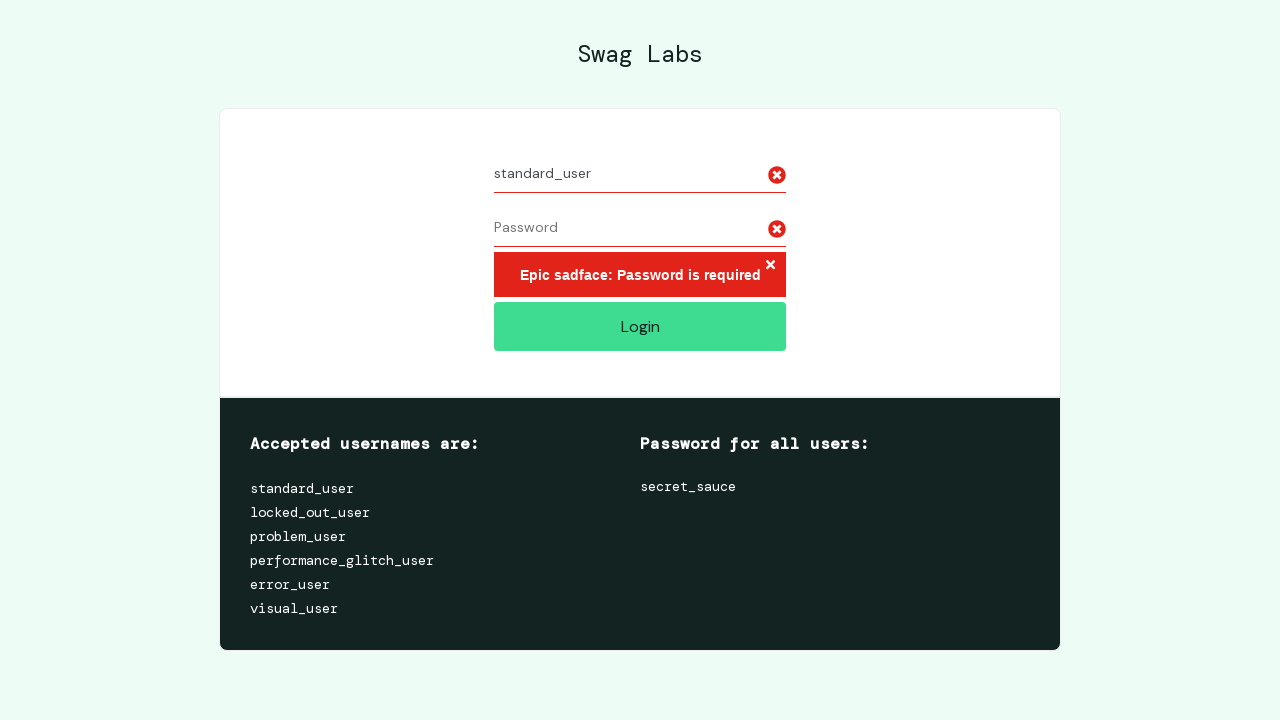

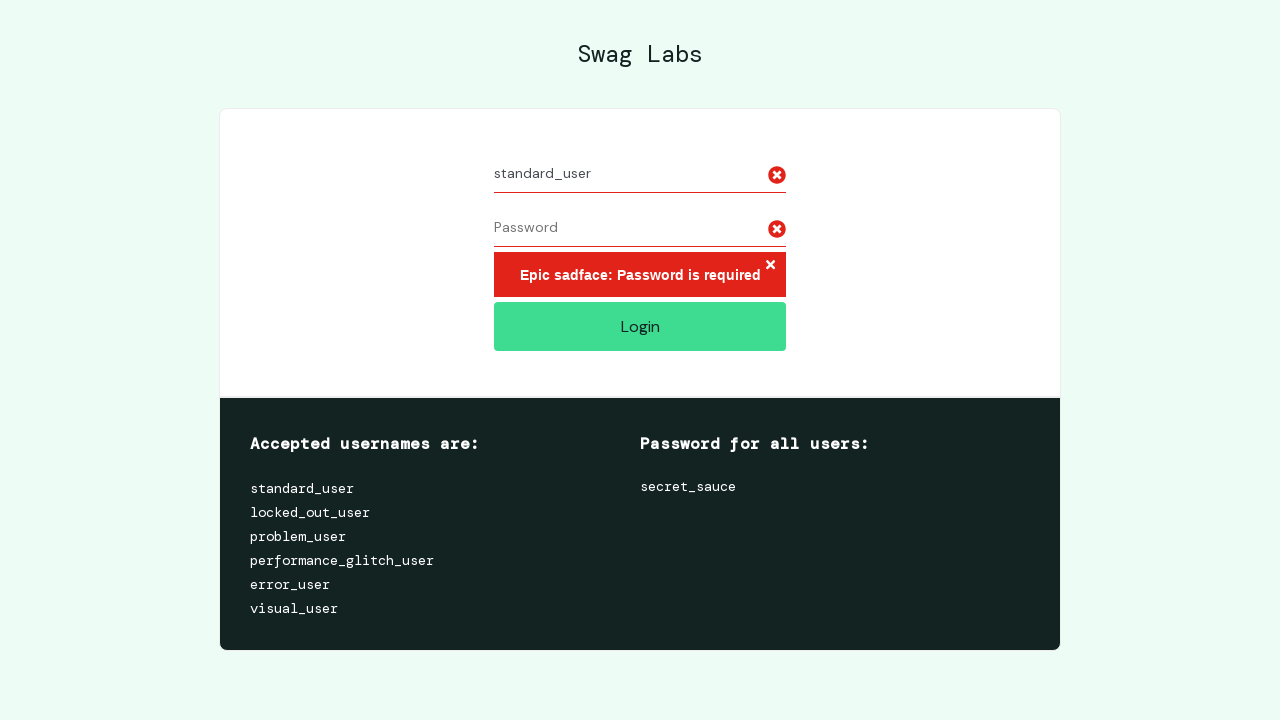